Navigates to a page object example page and verifies the background color CSS properties of the h1 element and a container element.

Starting URL: https://kristinek.github.io/site/examples/po

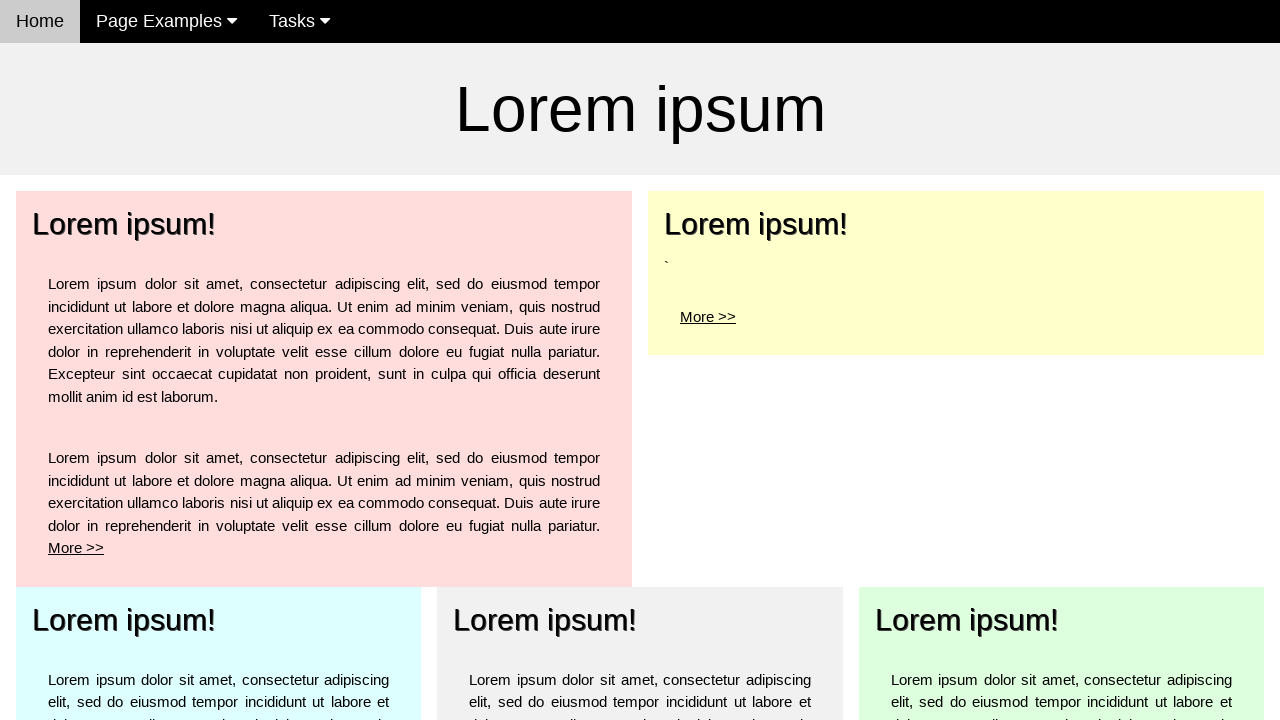

Navigated to page object example page
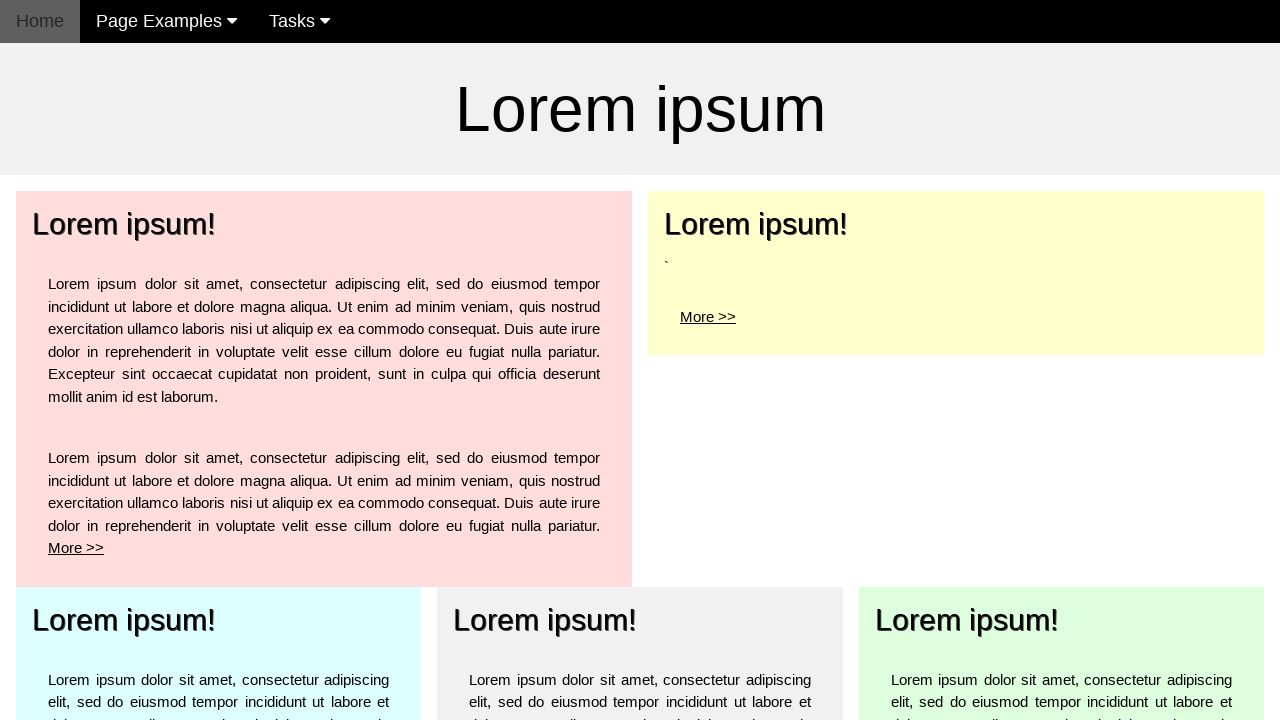

h1 element is visible
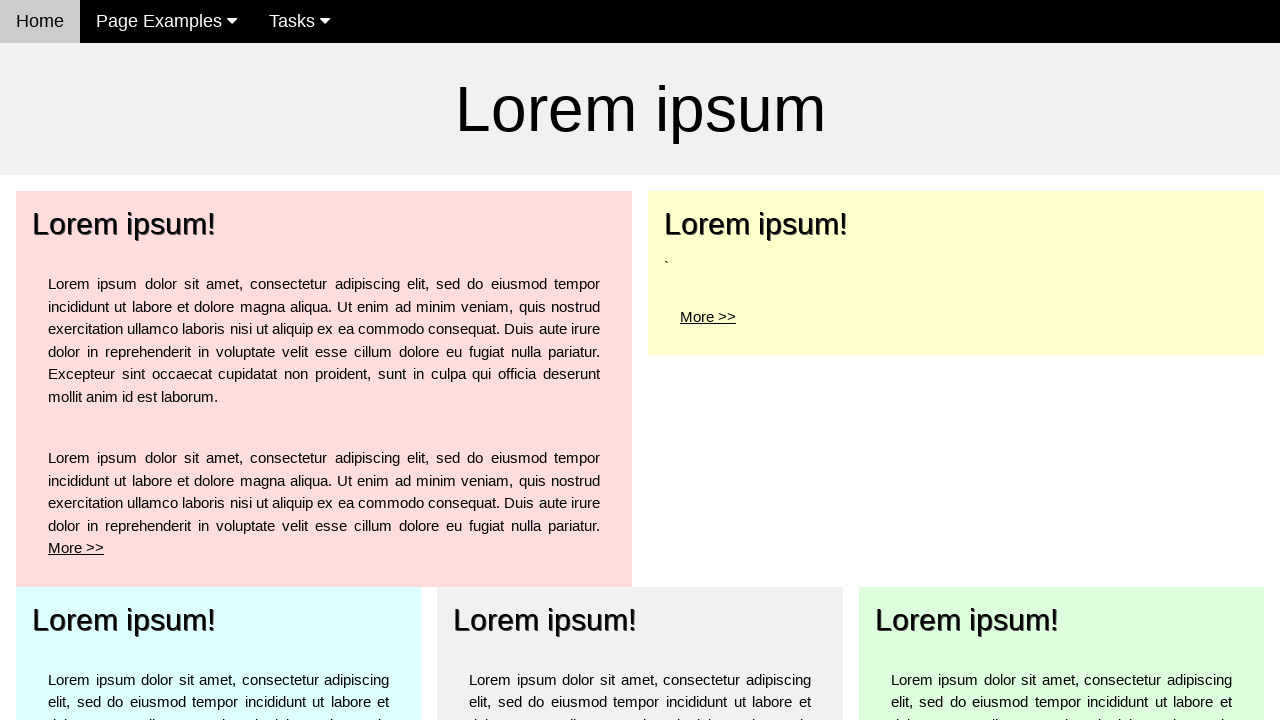

Retrieved computed background color of h1 element
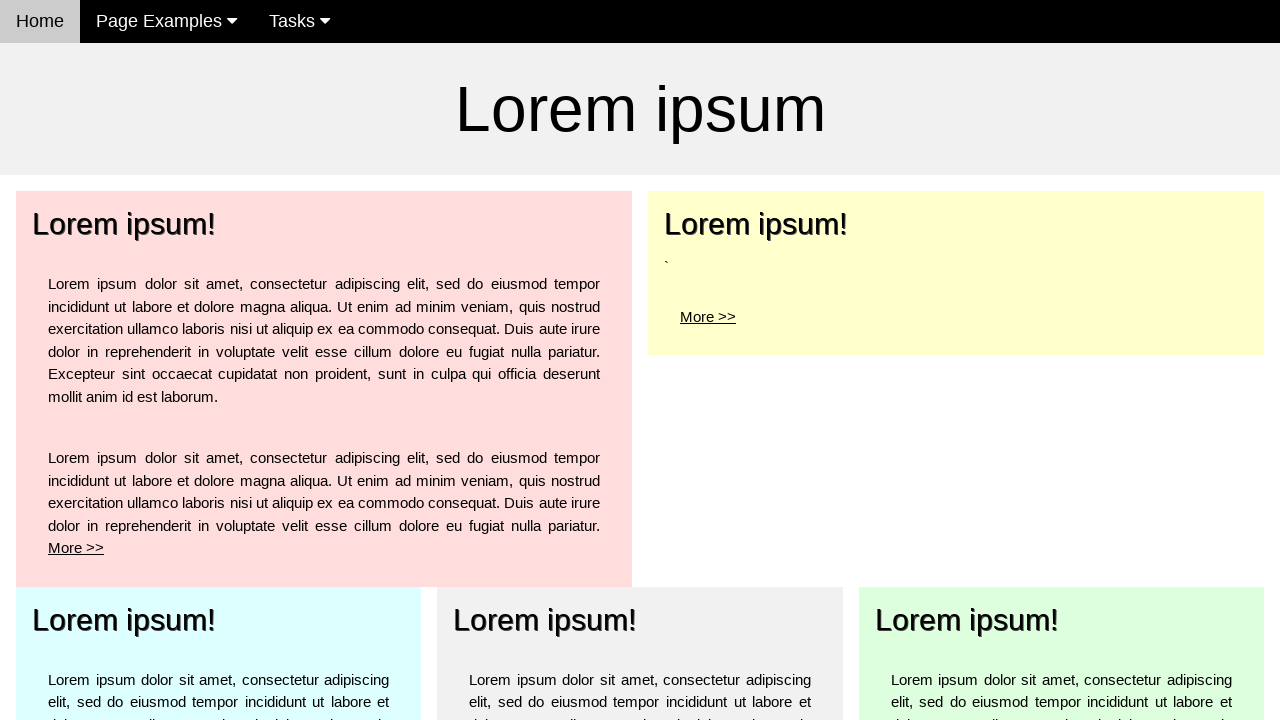

Verified h1 background color is transparent
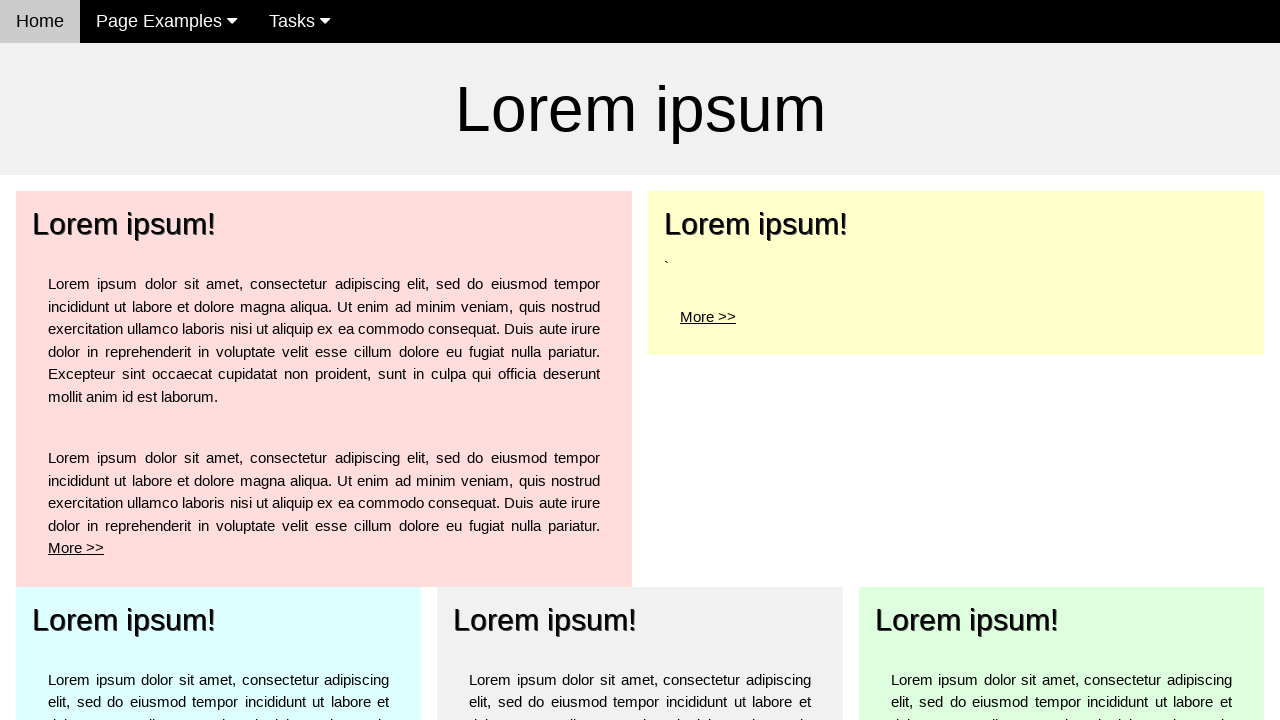

Retrieved computed background color of light grey container element
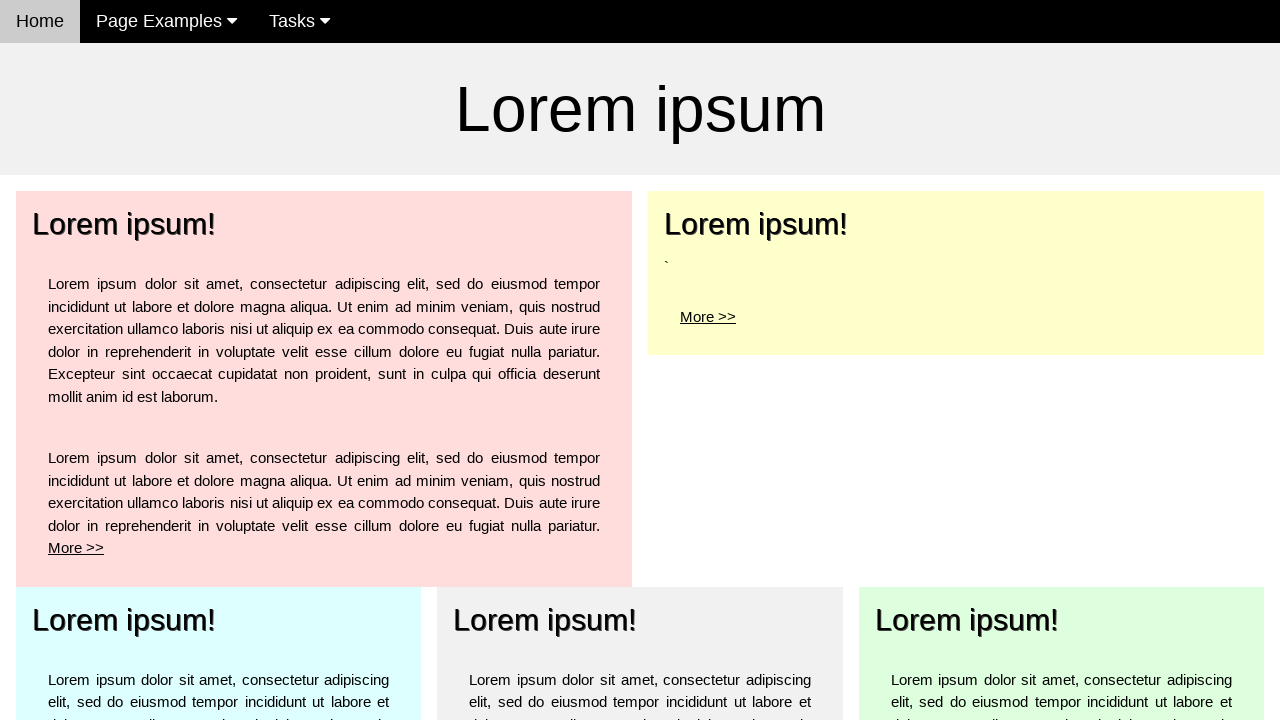

Verified container background color contains expected light grey value (241)
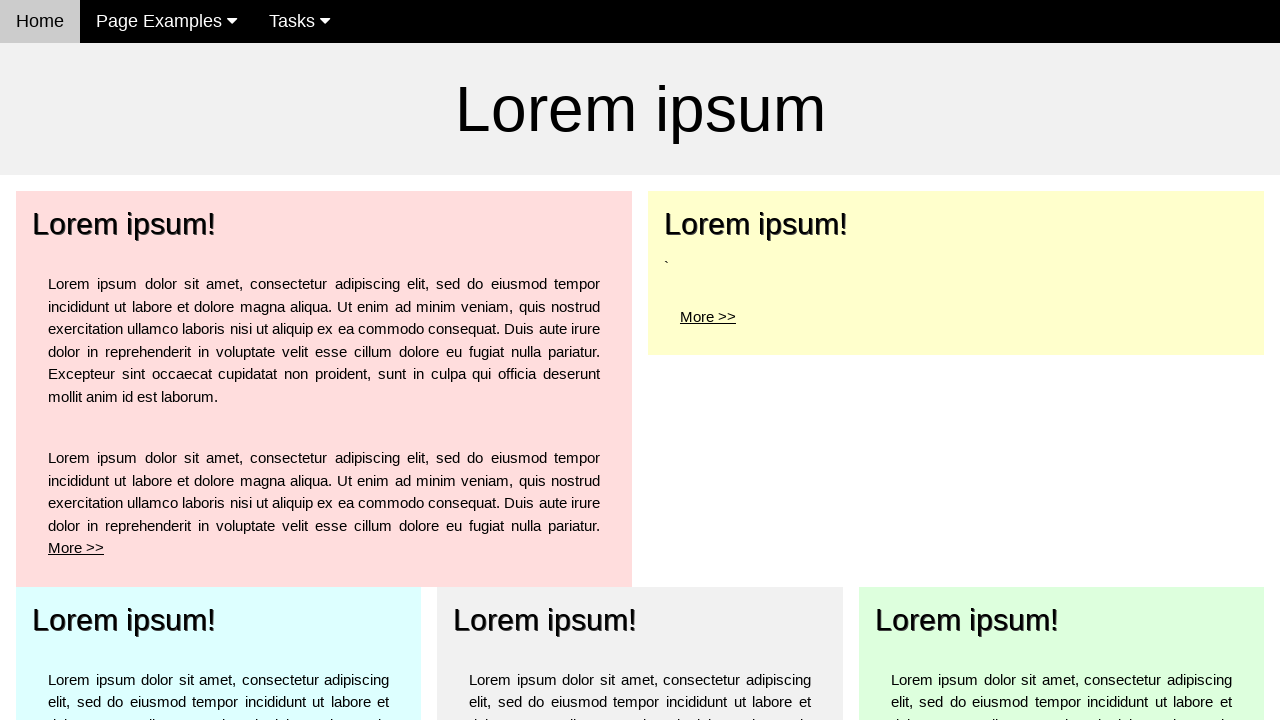

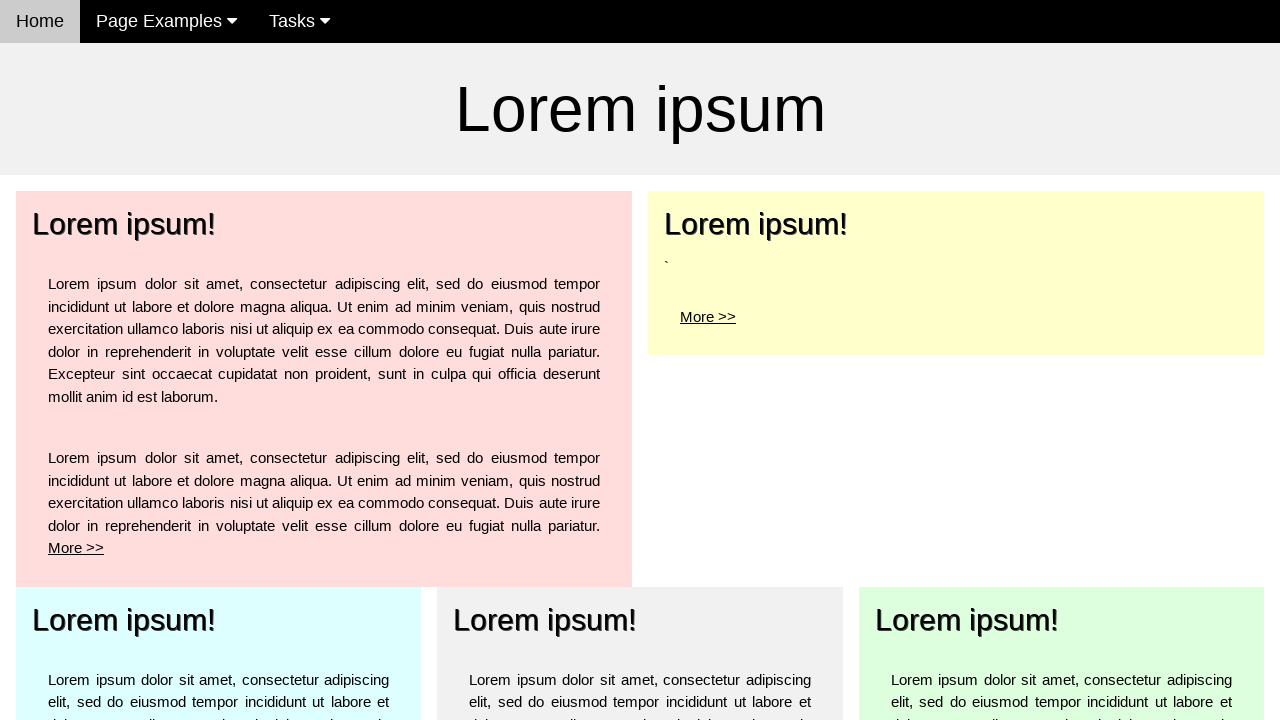